Navigates to Quikr website with notifications disabled and maximizes the browser window

Starting URL: https://www.quikr.com/

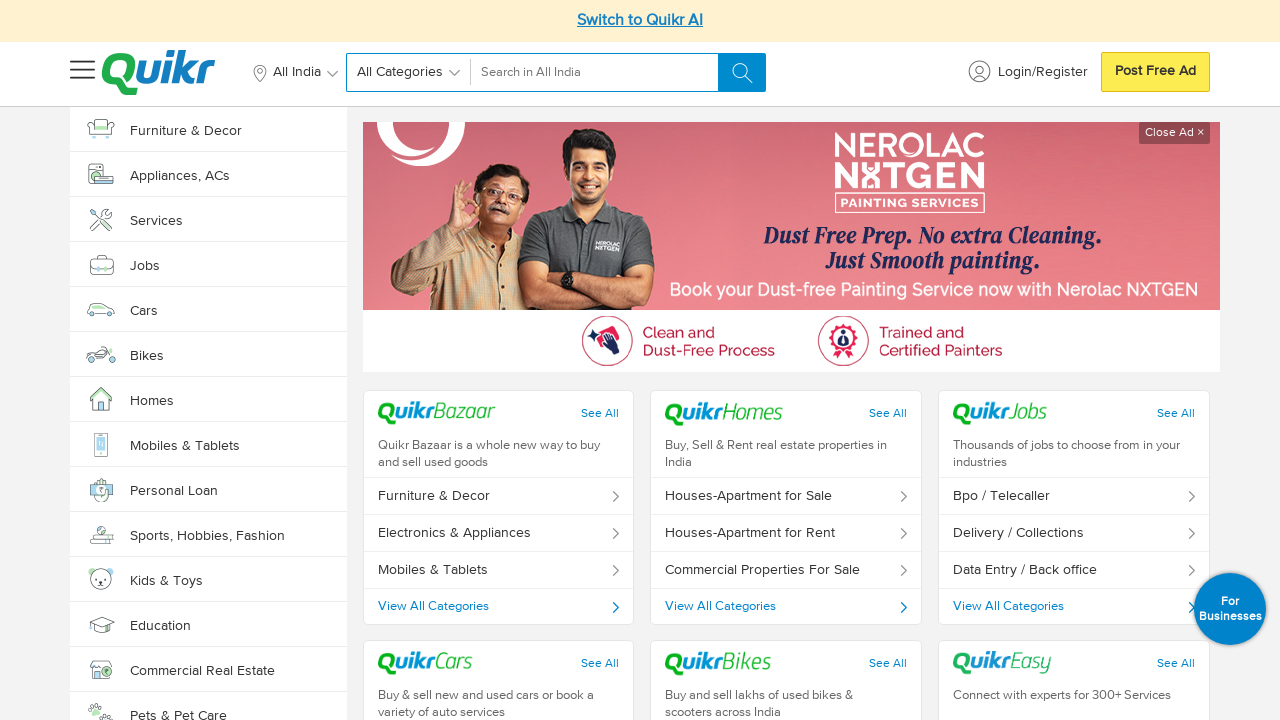

Set viewport size to 1920x1080 to maximize browser window
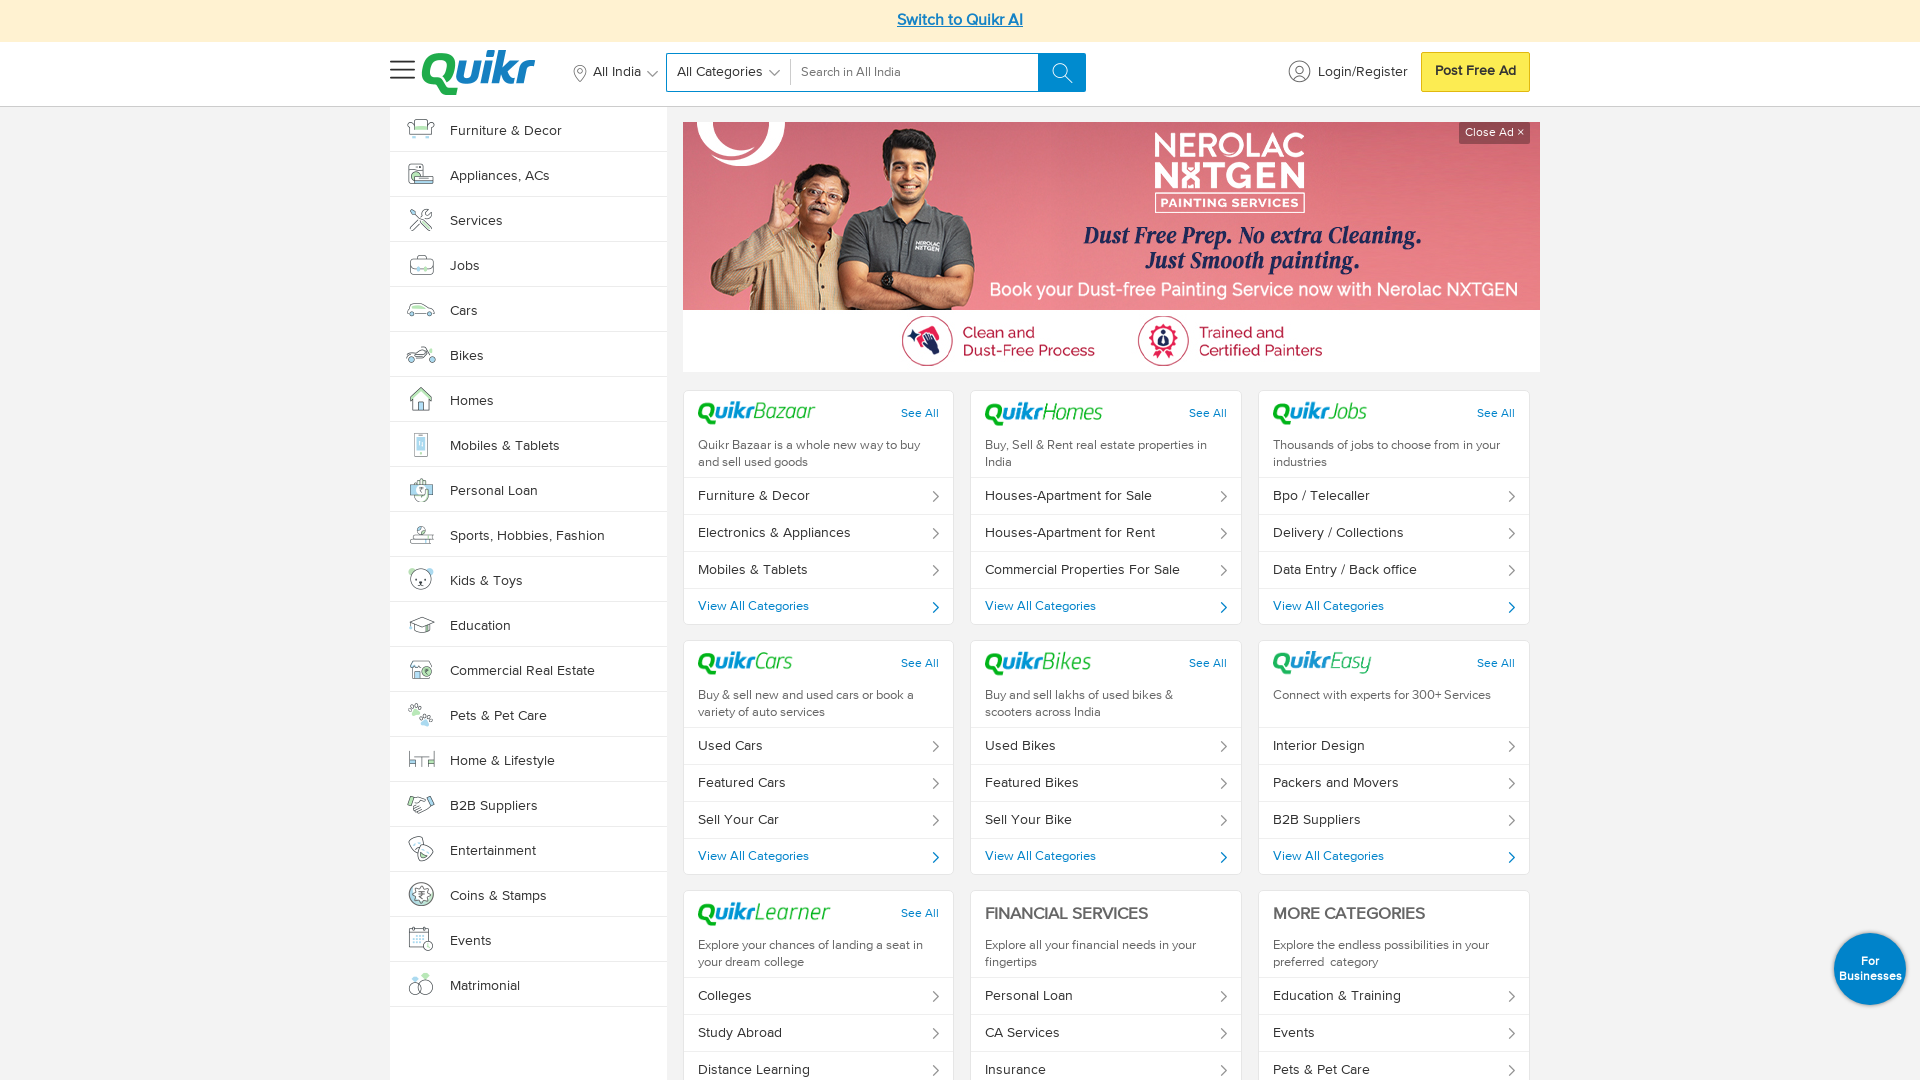

Waited for page to reach networkidle state
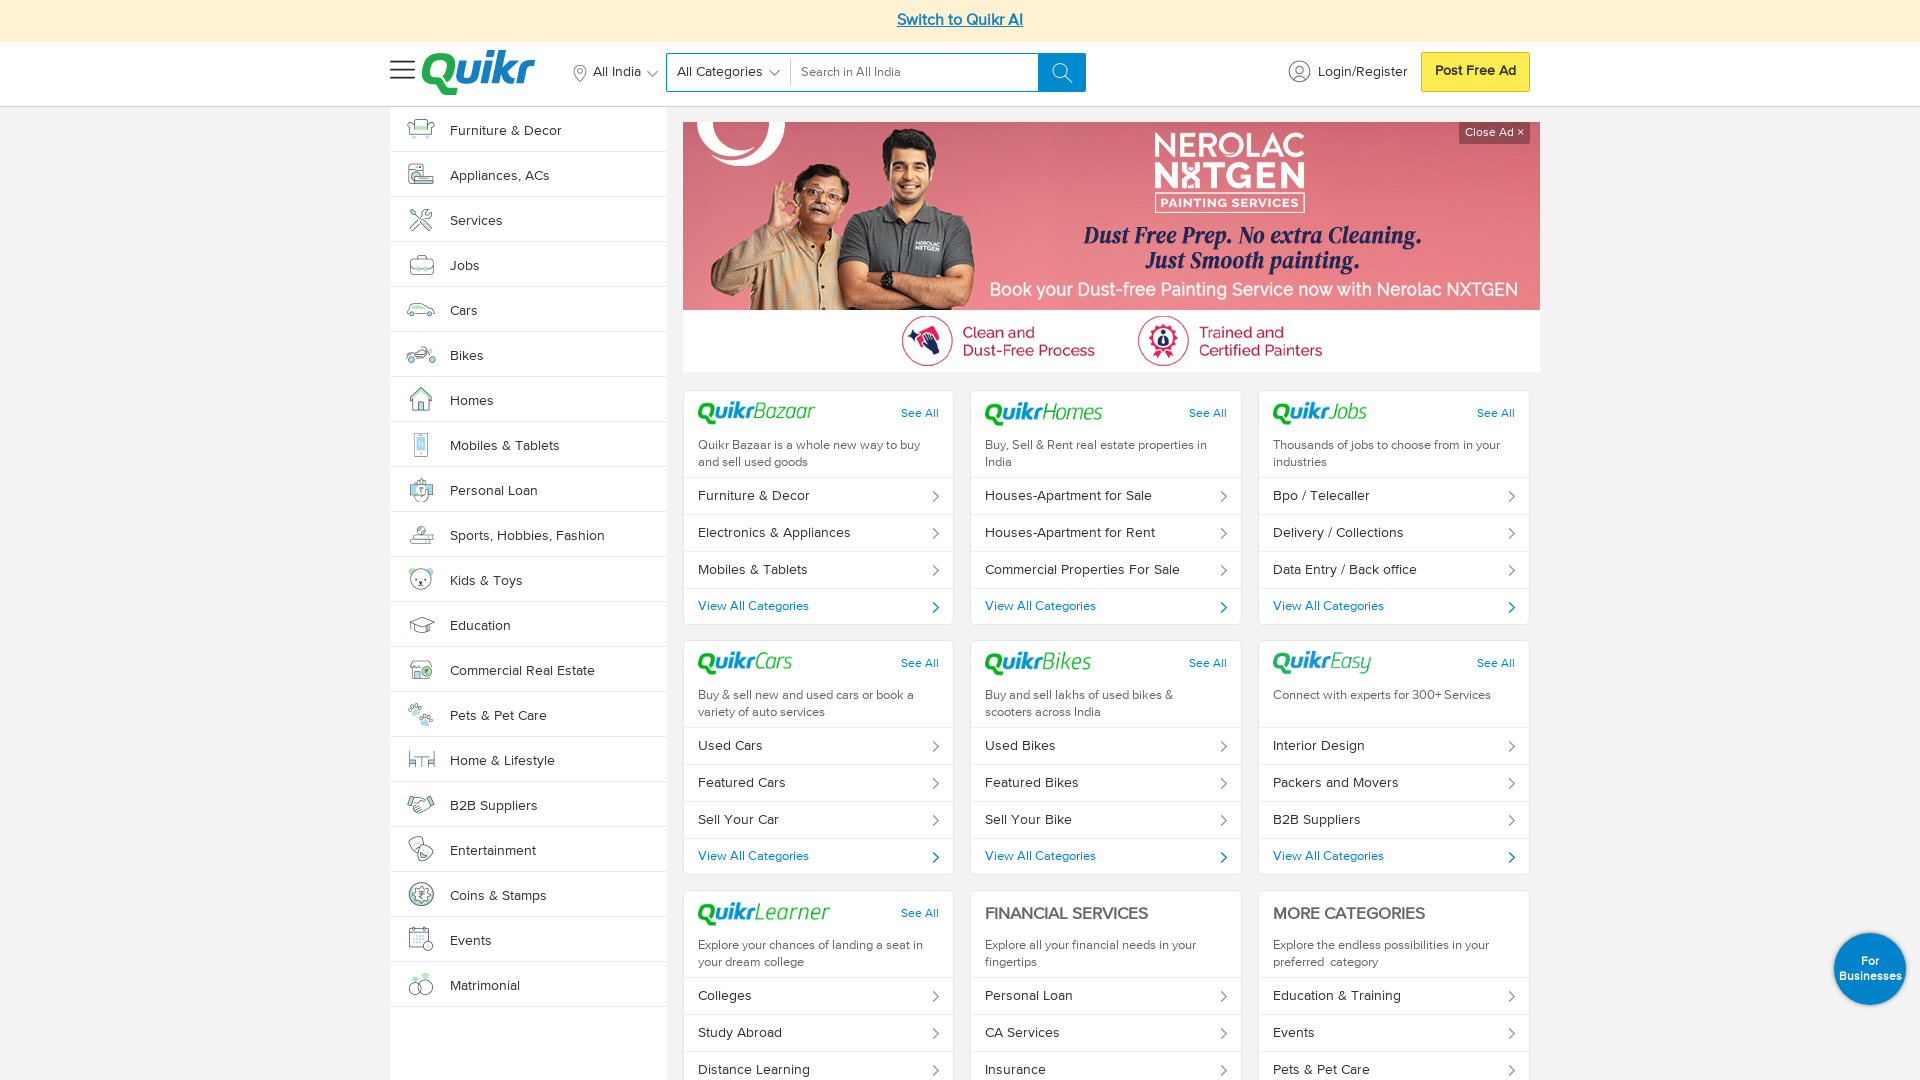

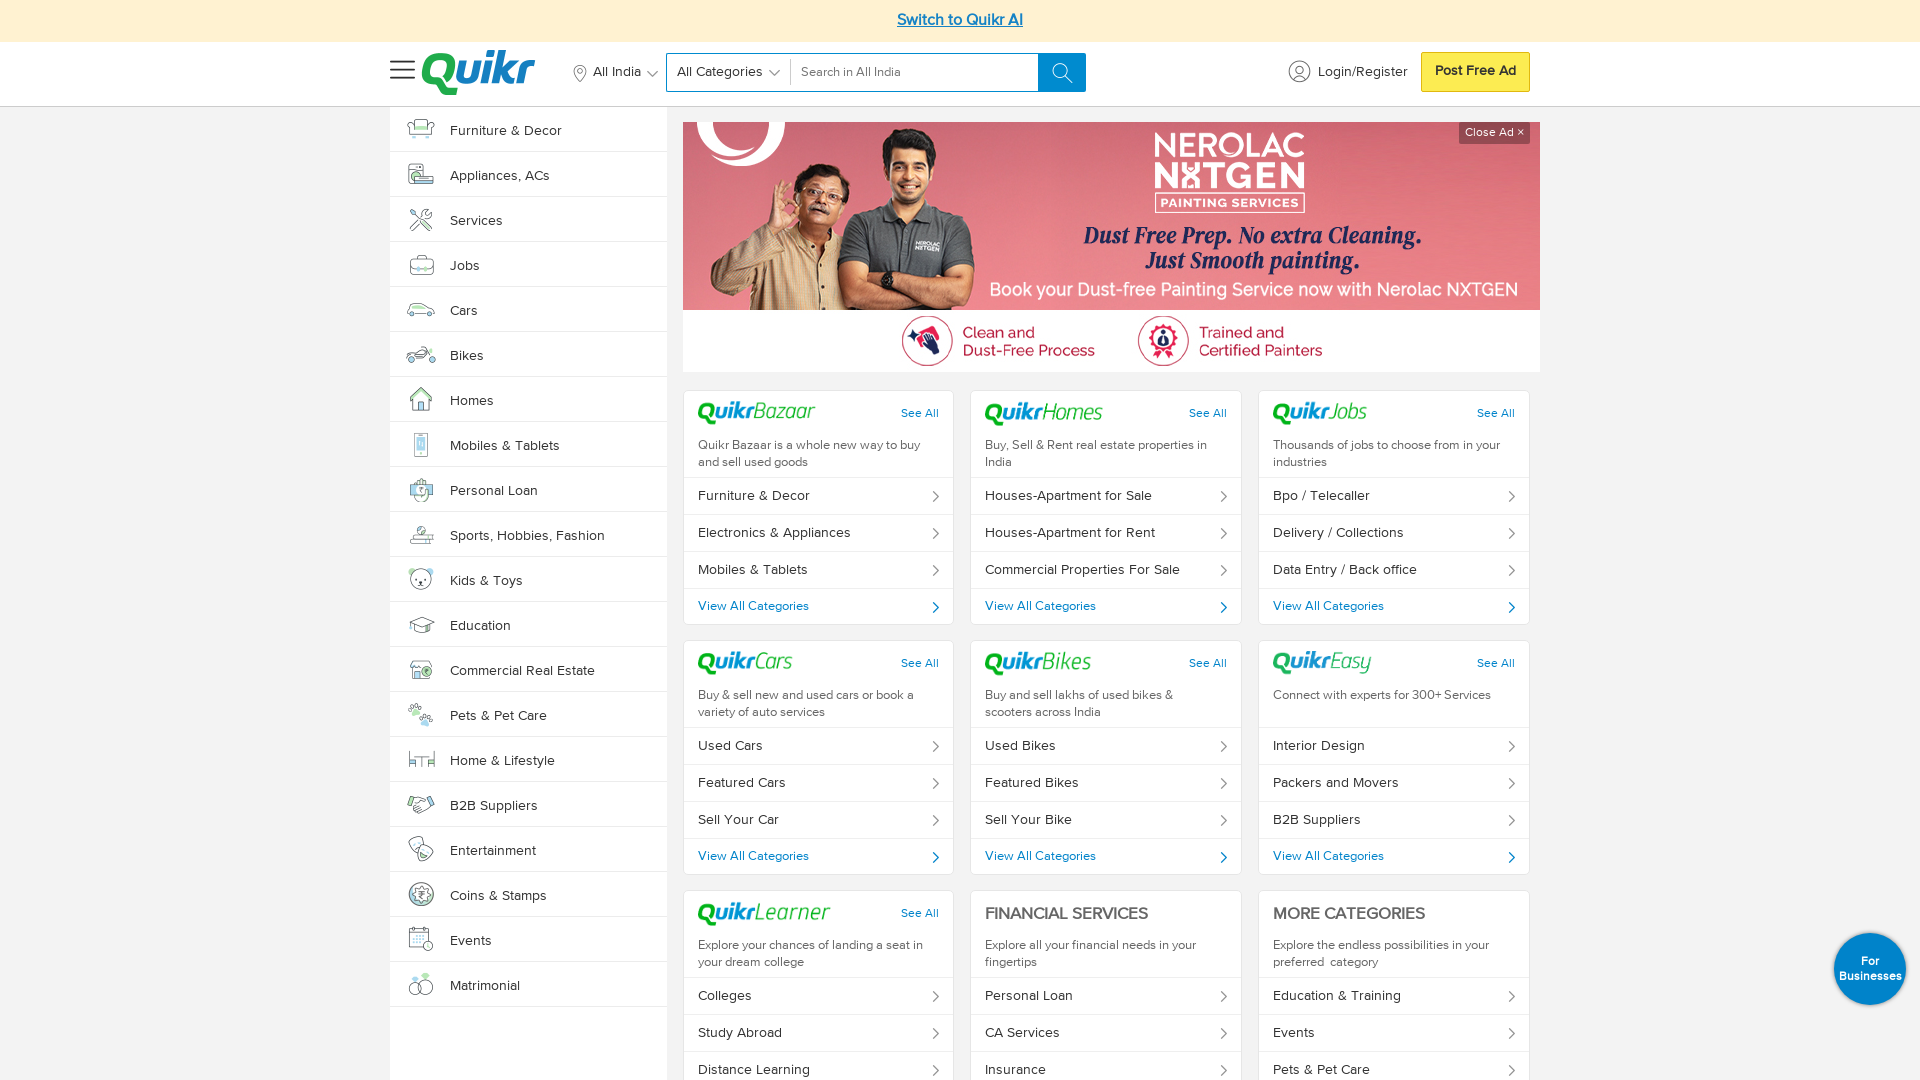